Toggles checkbox states - checks the first unchecked checkbox and unchecks the second checked checkbox

Starting URL: https://the-internet.herokuapp.com/checkboxes

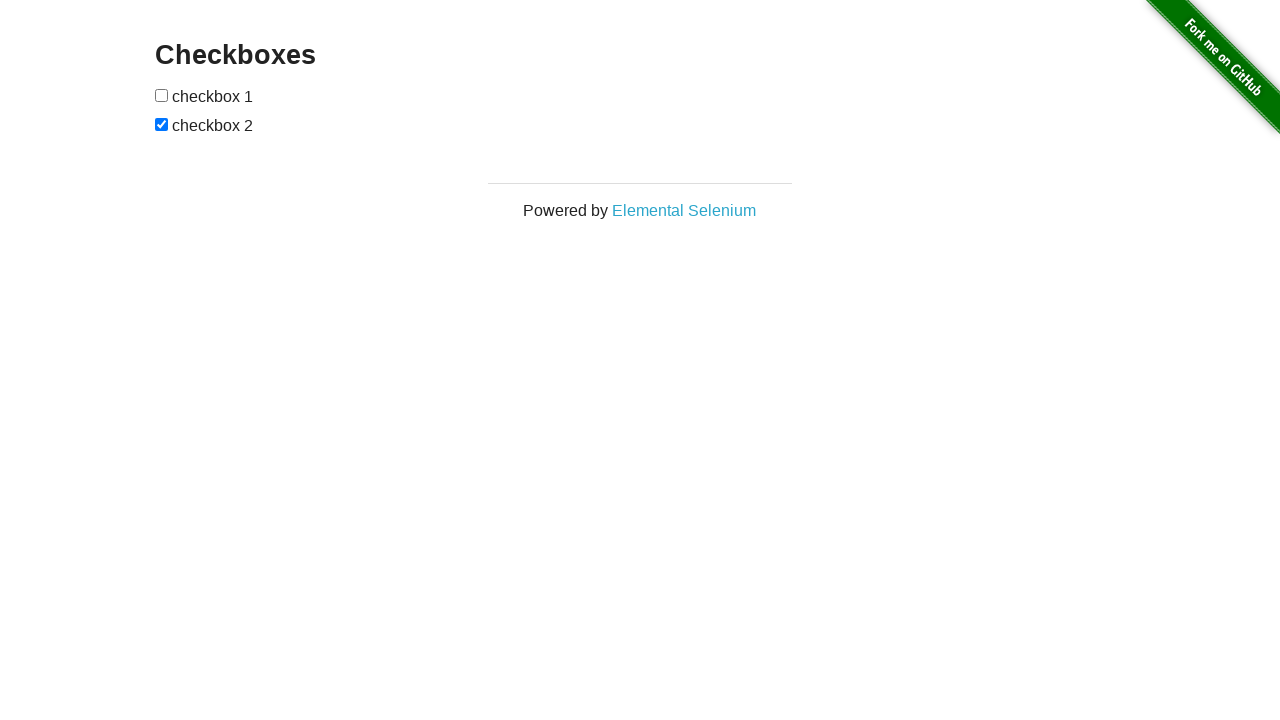

Navigated to checkboxes page
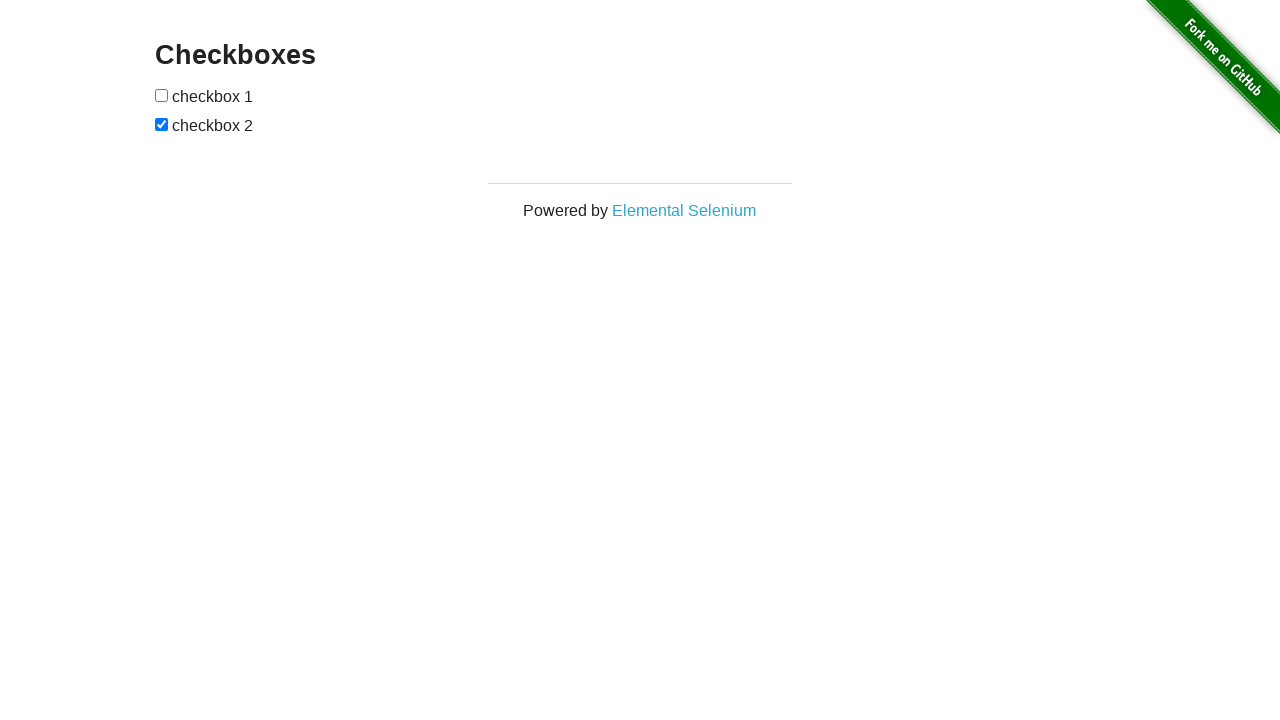

Located first checkbox element
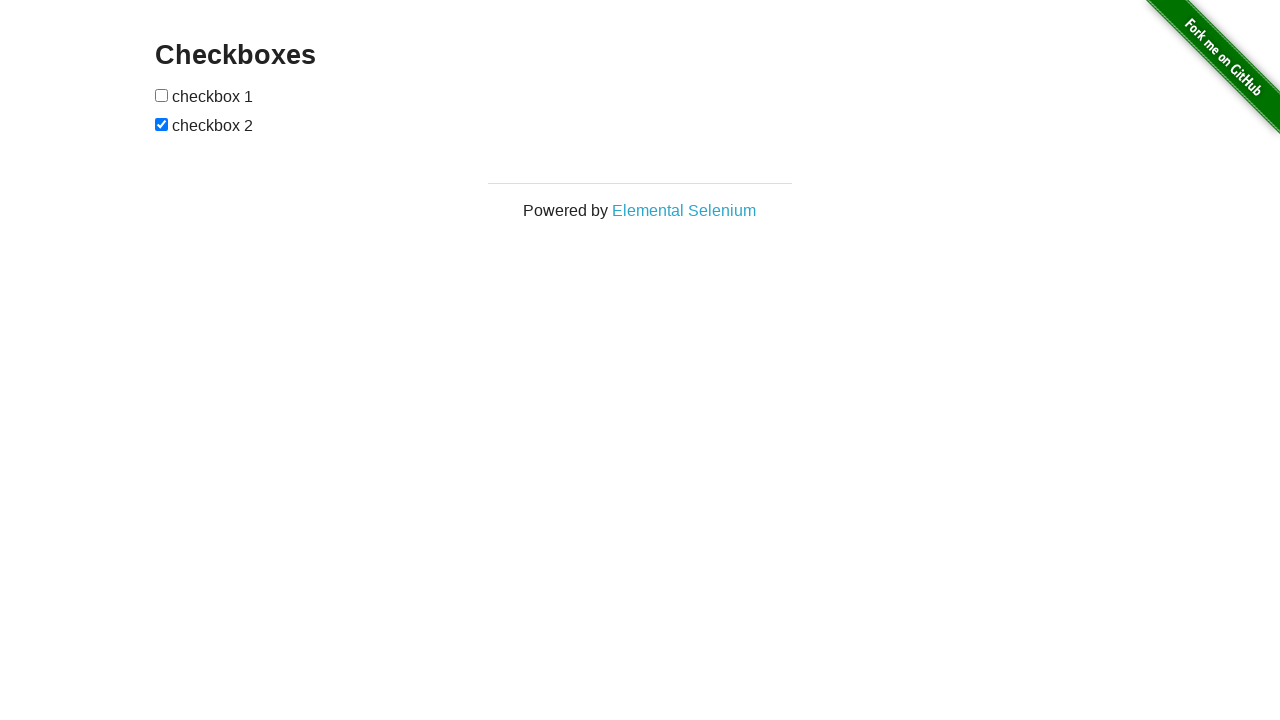

First checkbox is unchecked, checking its state
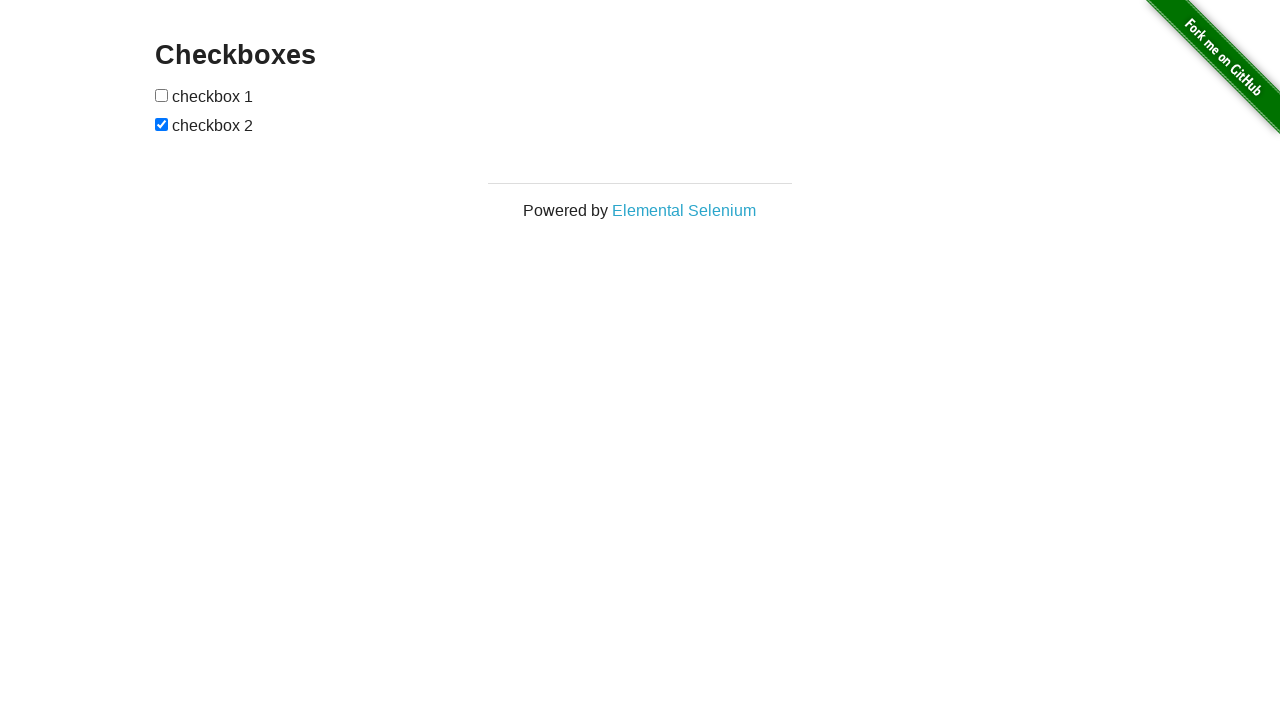

Checked the first checkbox at (162, 95) on xpath=/html/body/div[2]/div/div/form/input[1]
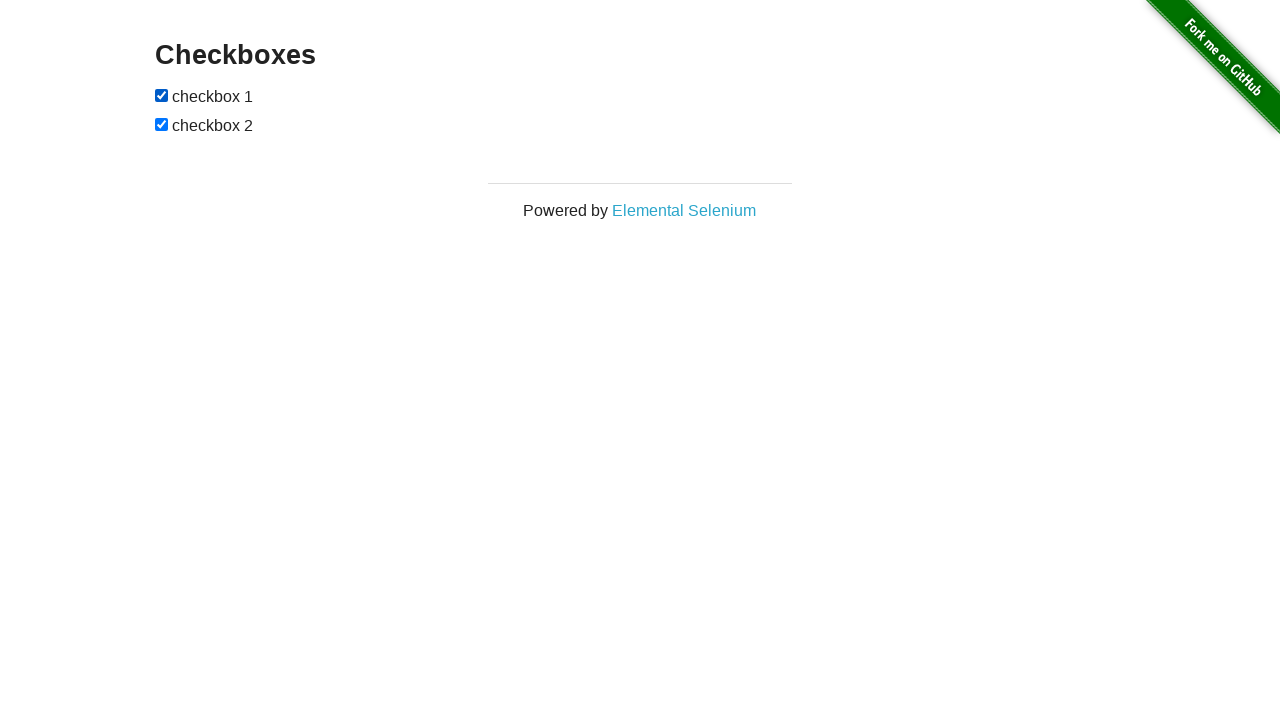

Located second checkbox element
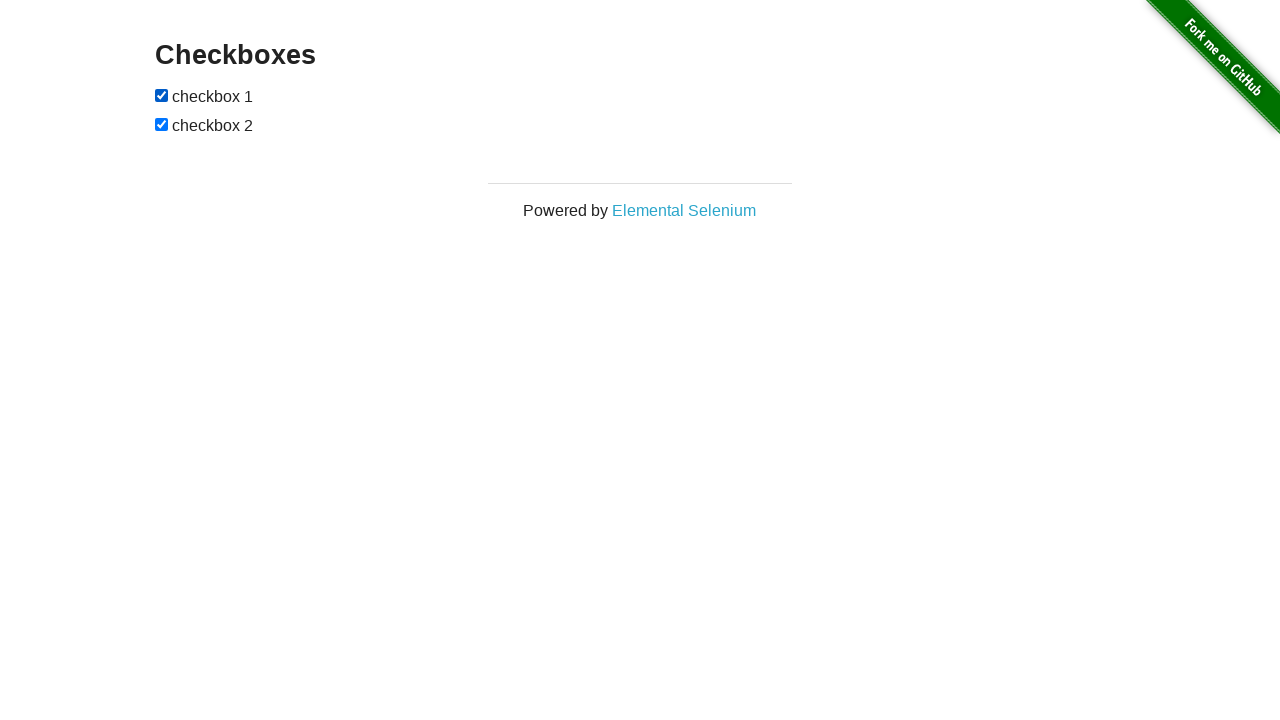

Second checkbox is checked, checking its state
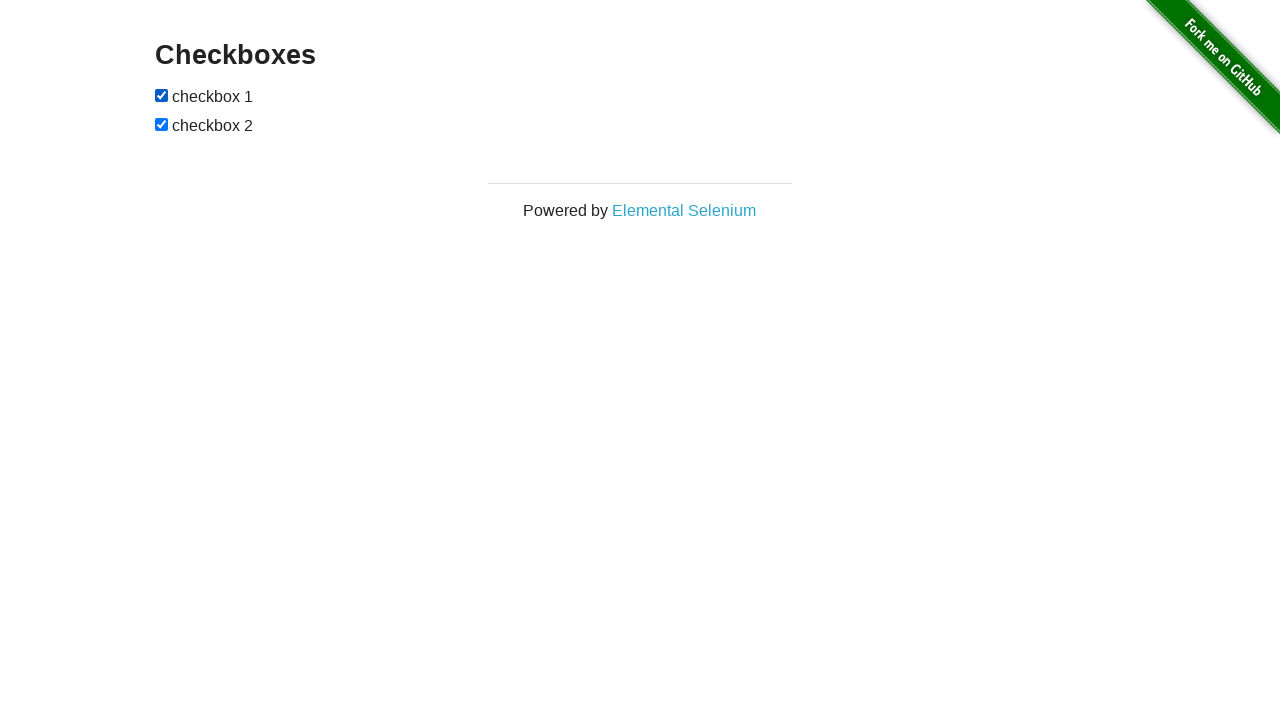

Unchecked the second checkbox at (162, 124) on xpath=/html/body/div[2]/div/div/form/input[2]
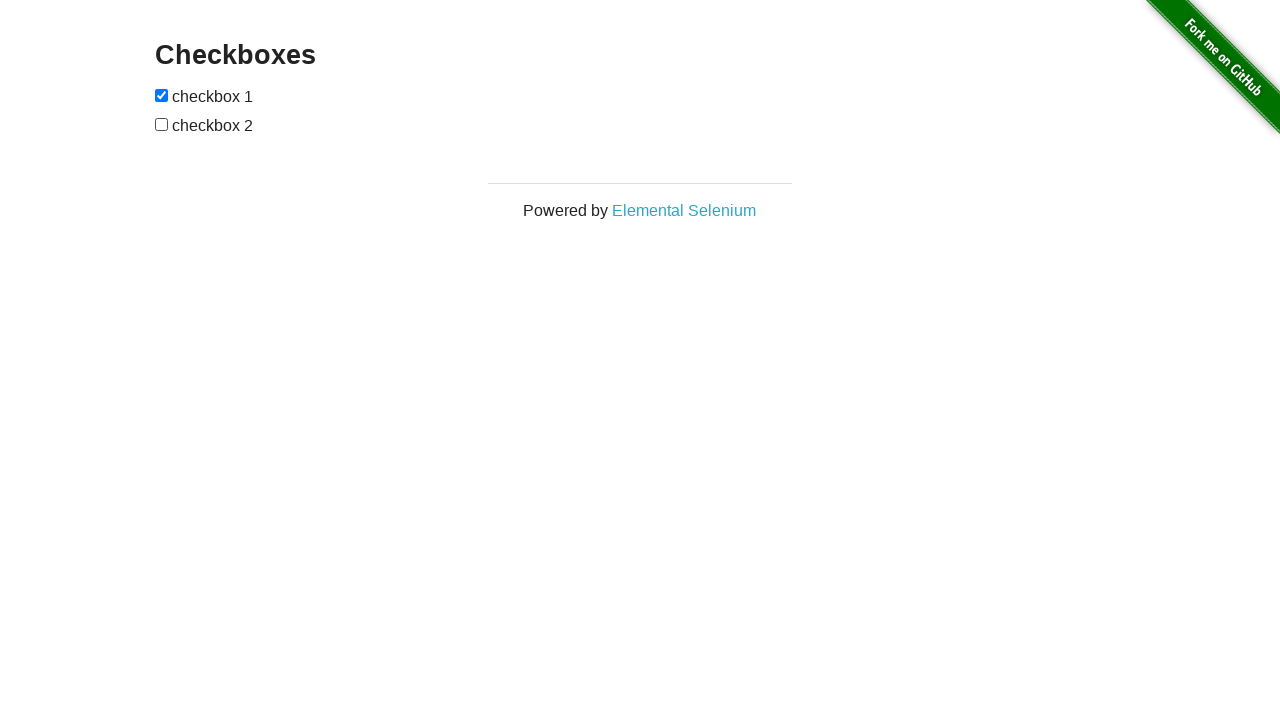

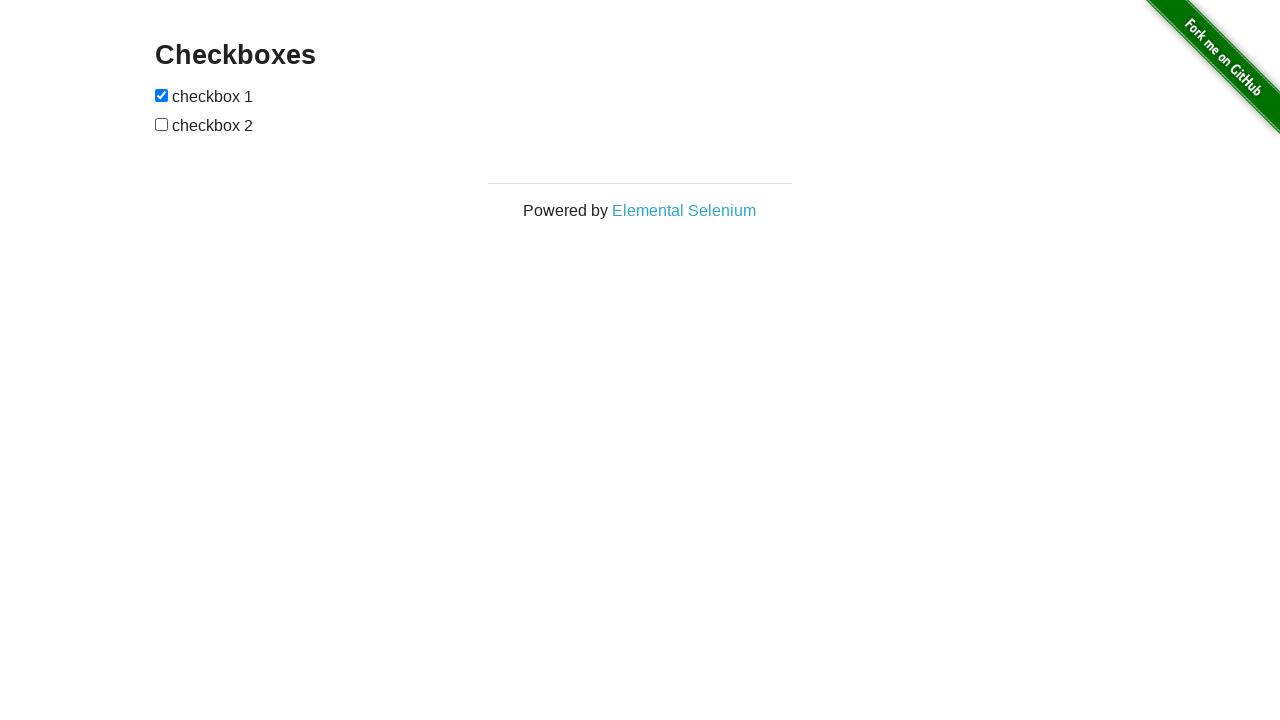